Opens a new window, switches to it to verify content, then closes it

Starting URL: https://demoqa.com/browser-windows

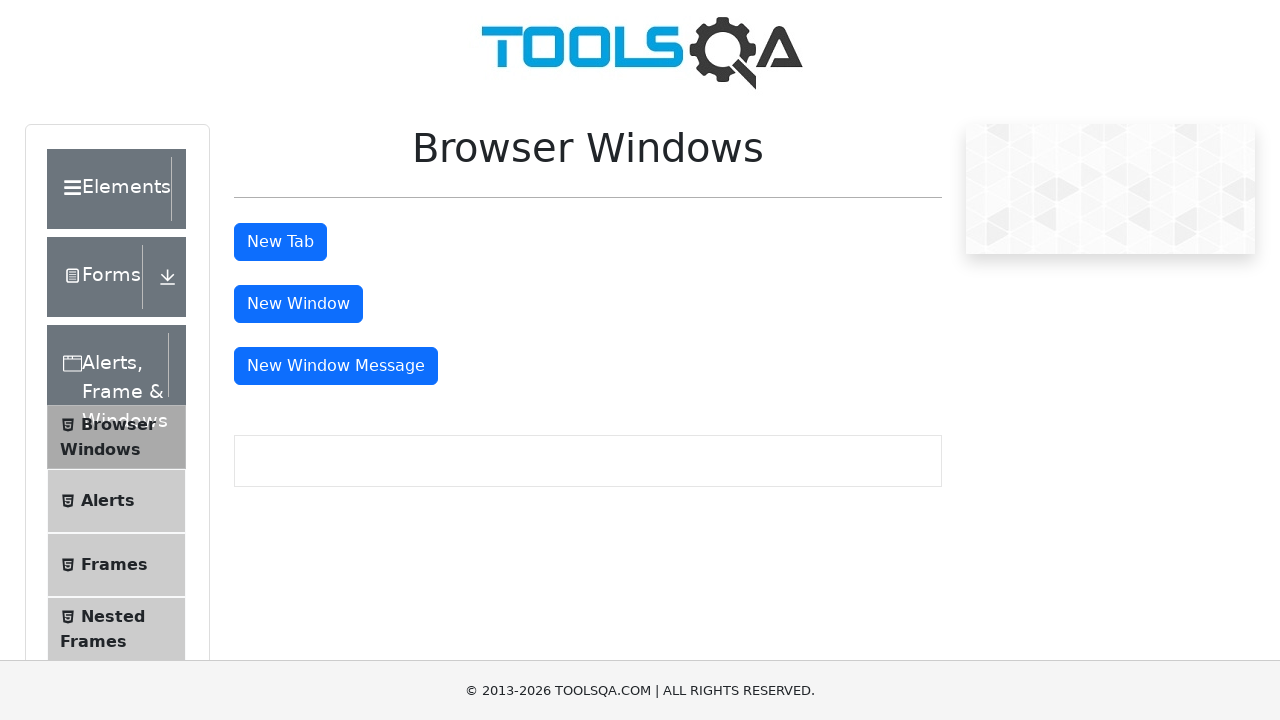

Clicked button to open new window at (298, 304) on #windowButton
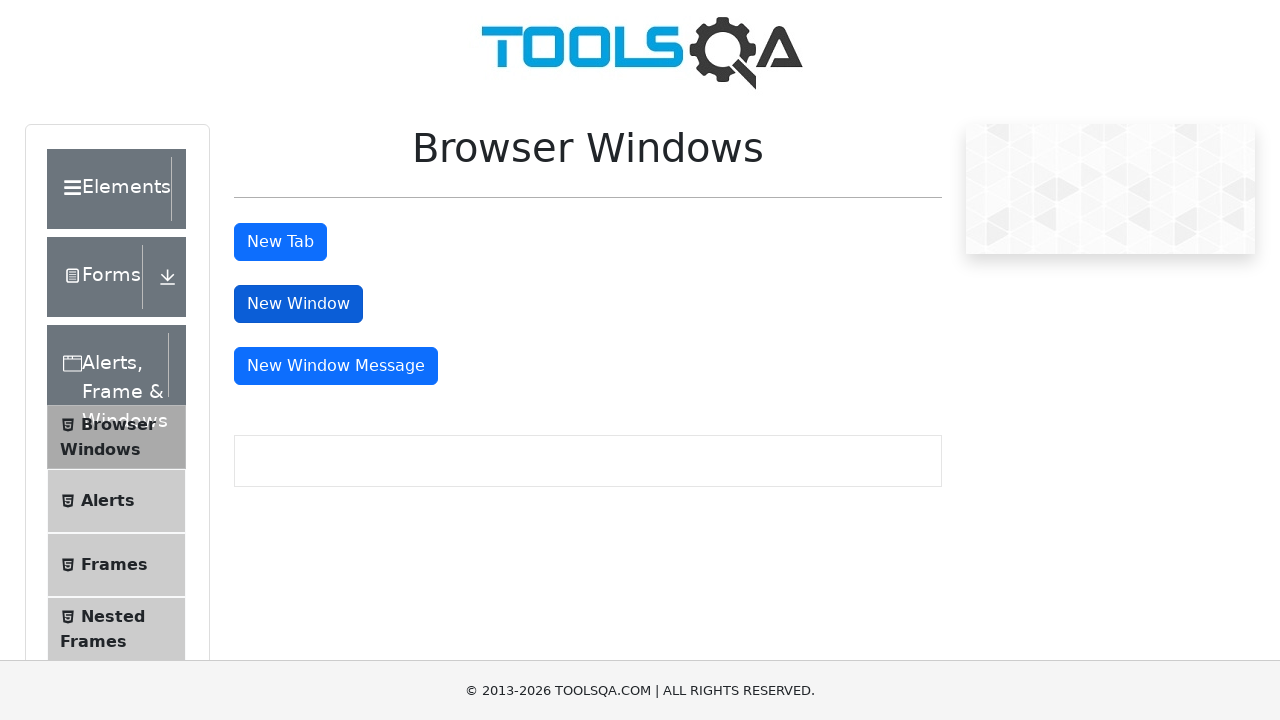

New window opened and captured
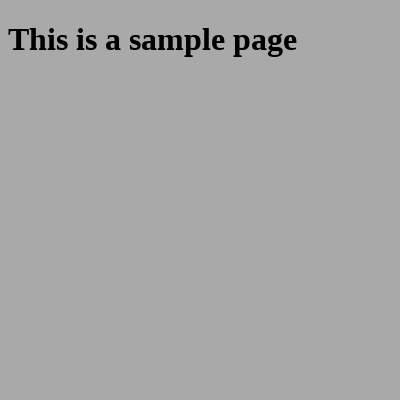

Sample heading element appeared in new window
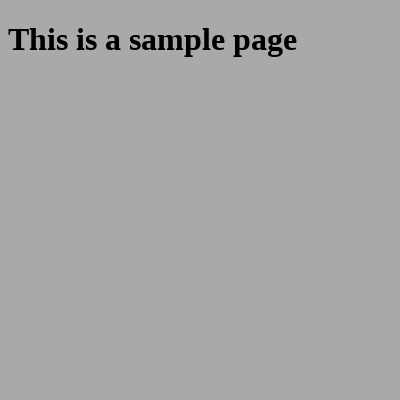

Retrieved heading text from new window
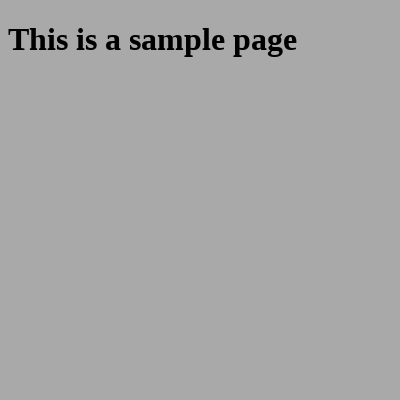

Verified heading contains expected text 'This is a sample page'
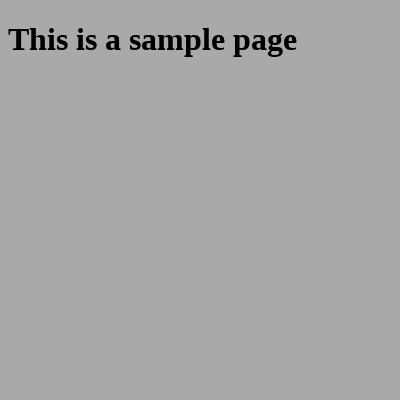

Closed the new window
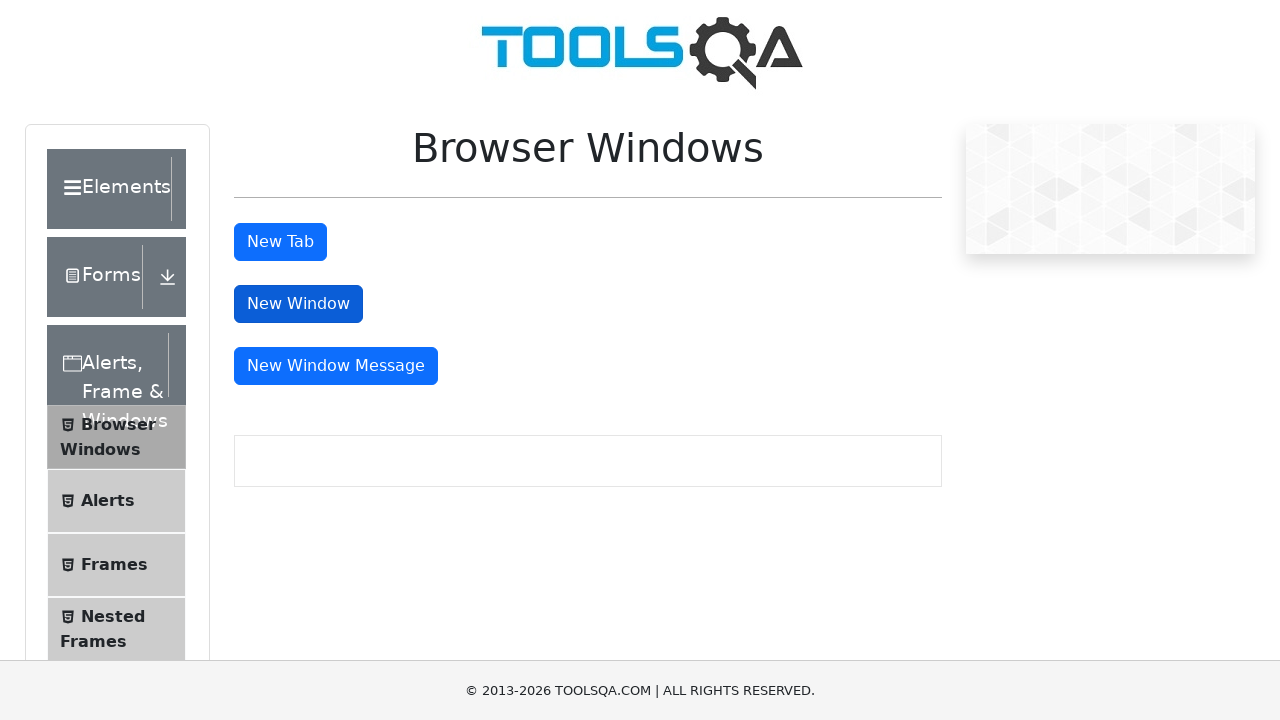

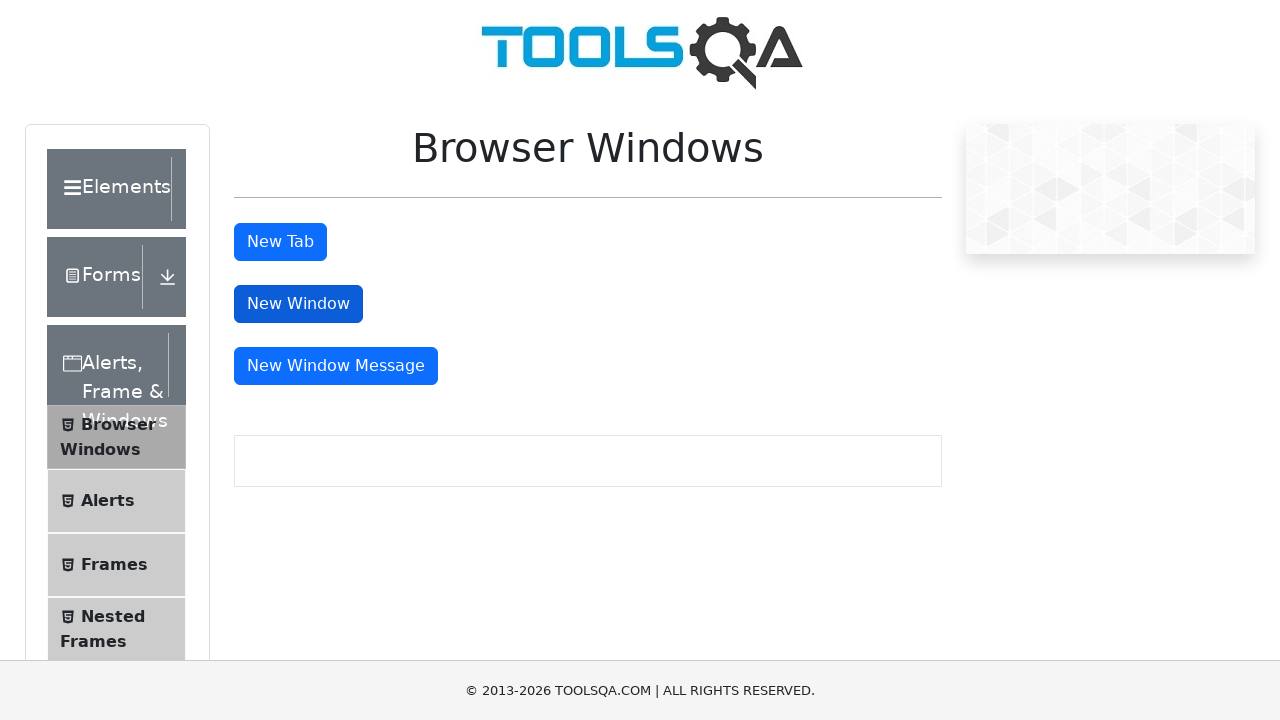